Tests login error message validation by entering incorrect credentials and verifying the error message displayed

Starting URL: https://login1.nextbasecrm.com

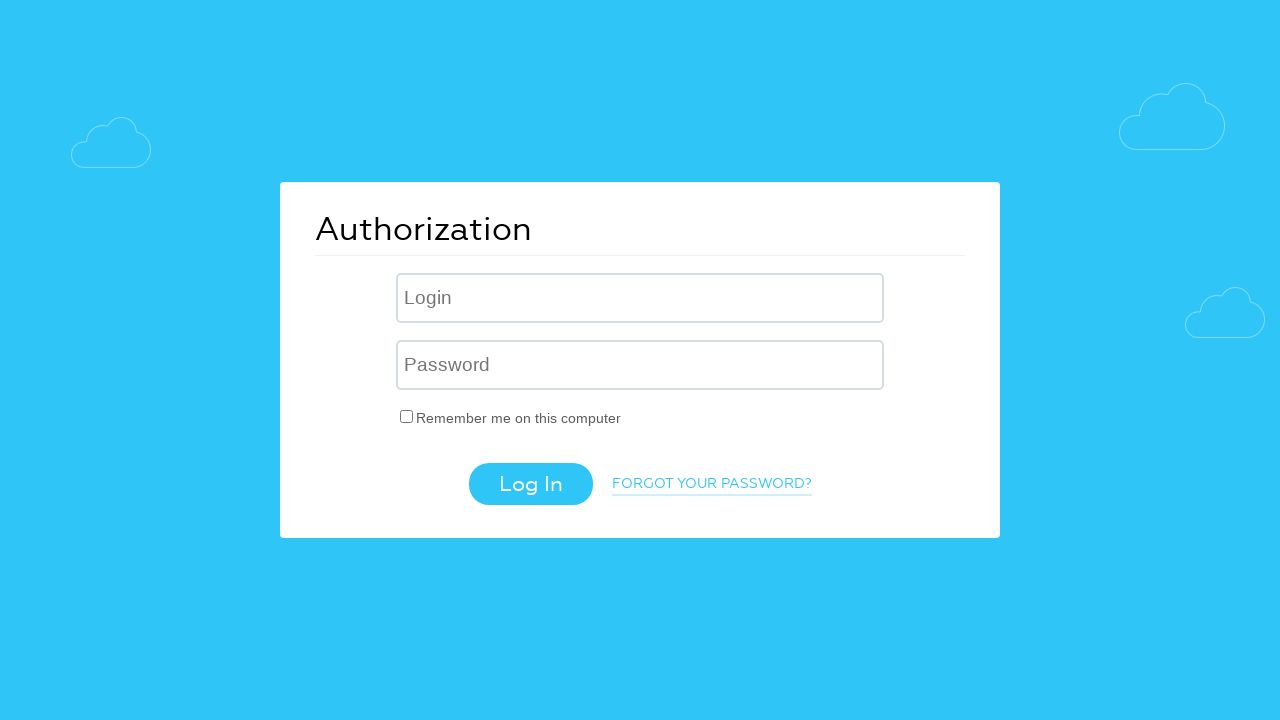

Filled username field with 'Incorrect' on .login-inp
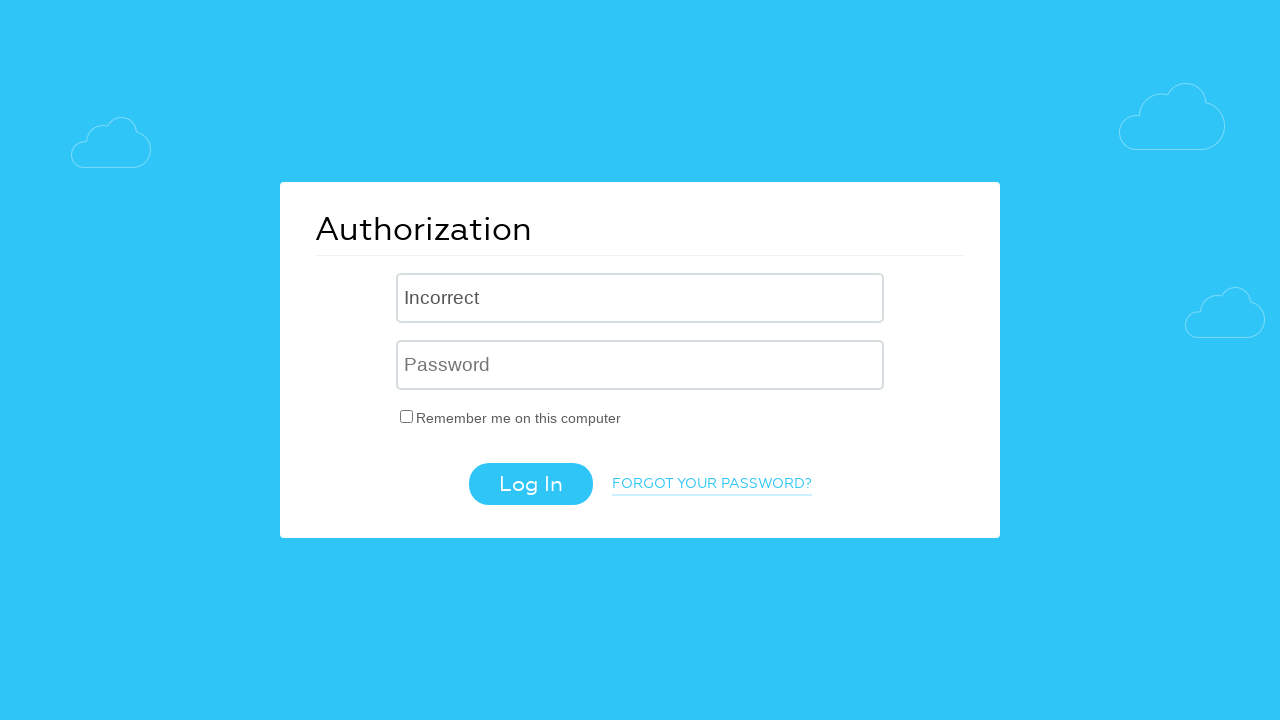

Filled password field with 'Incorrect' on input[name='USER_PASSWORD']
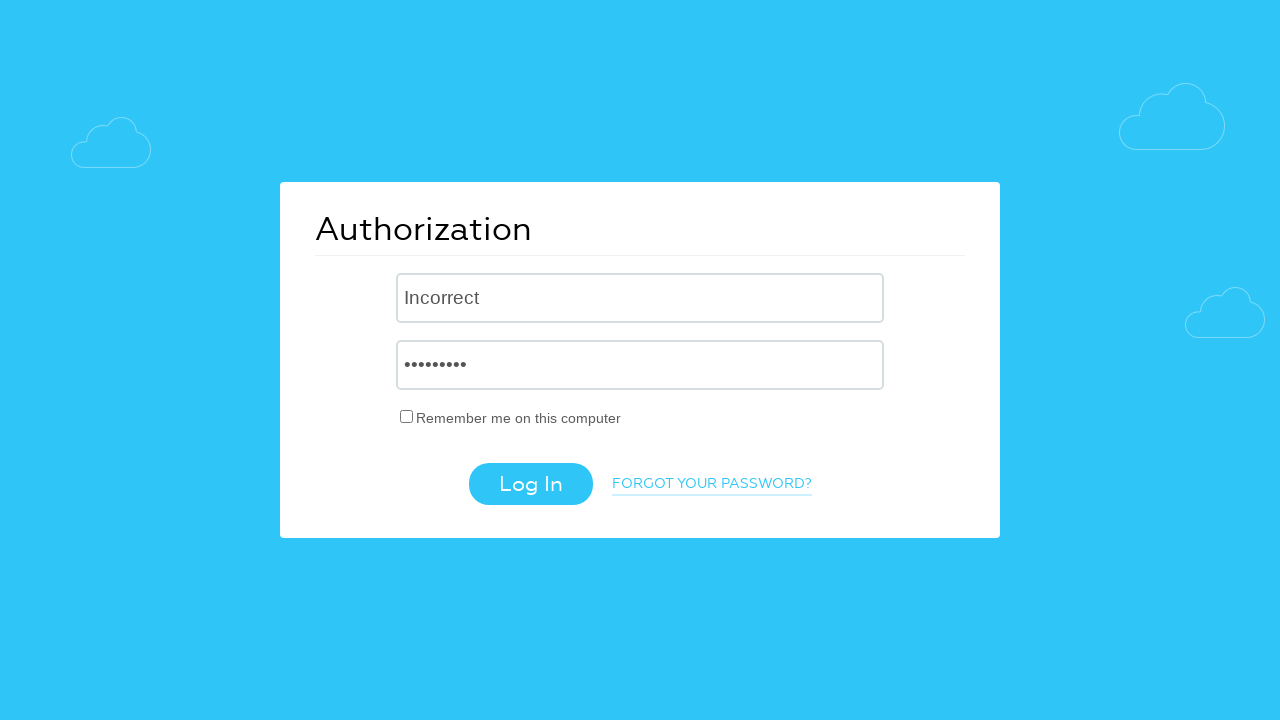

Clicked login button at (530, 484) on .login-btn
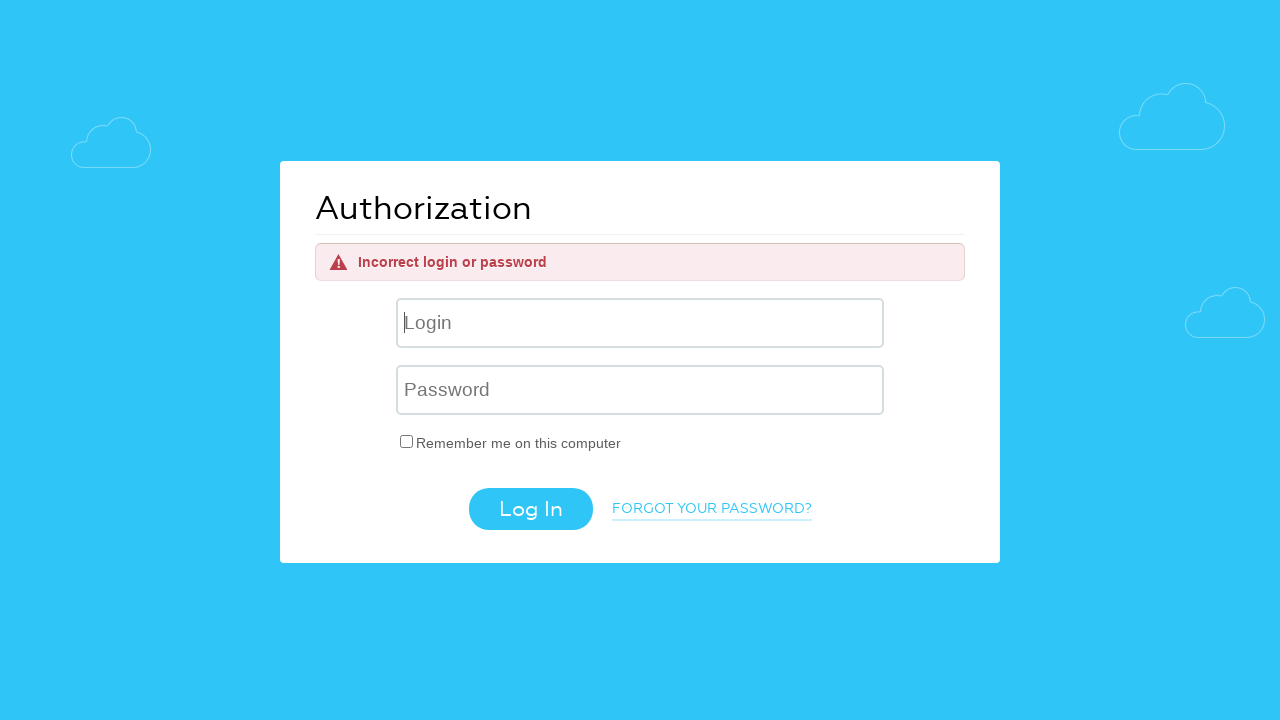

Error message selector loaded
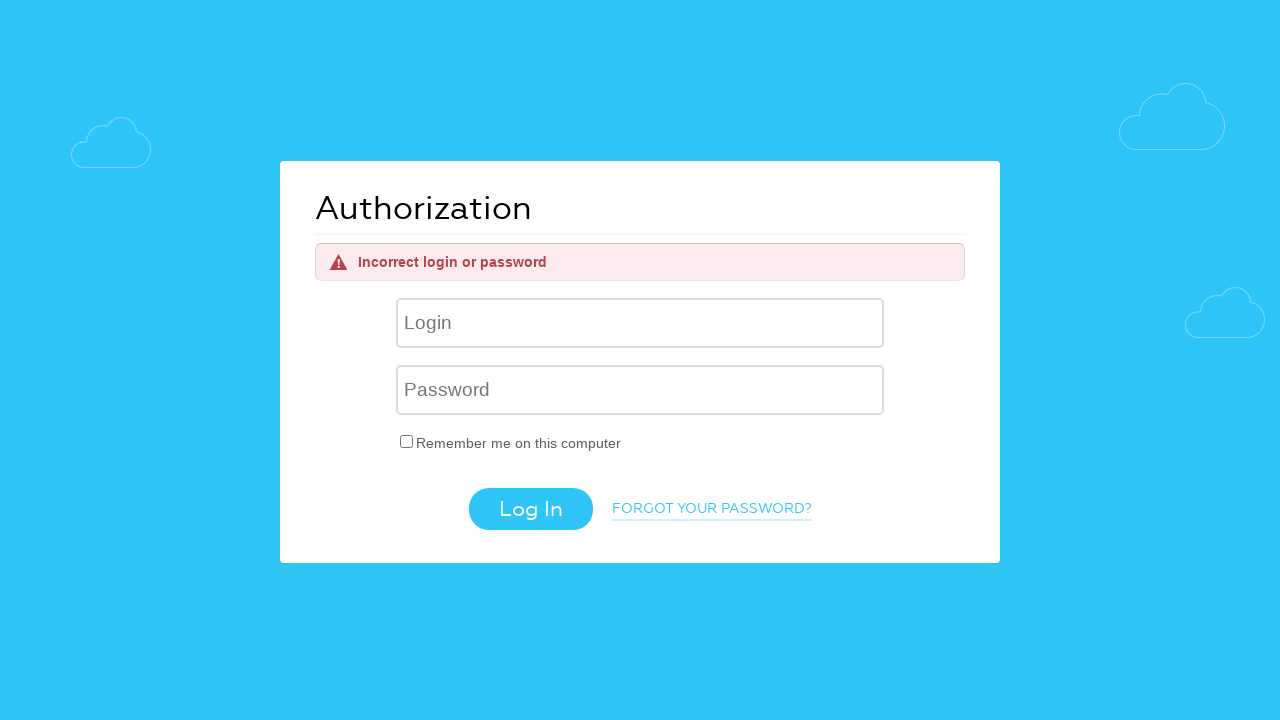

Retrieved error message text: 'Incorrect login or password'
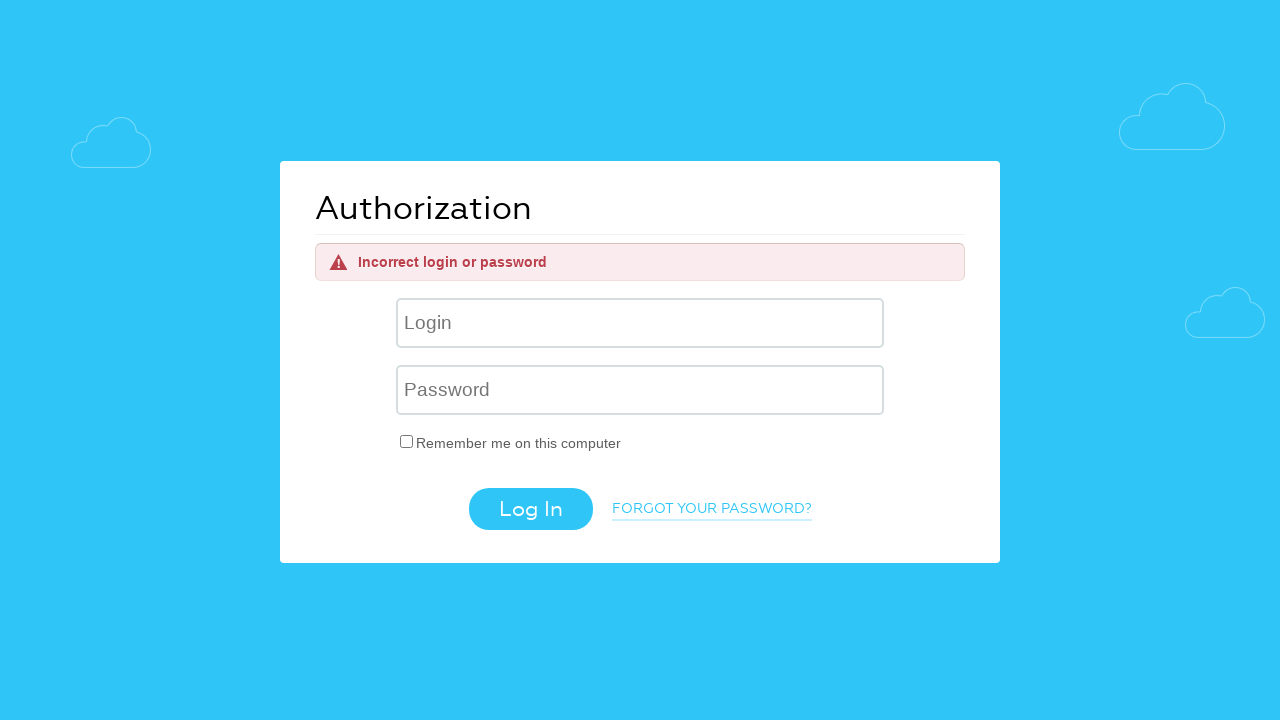

Verified error message matches expected text 'Incorrect login or password'
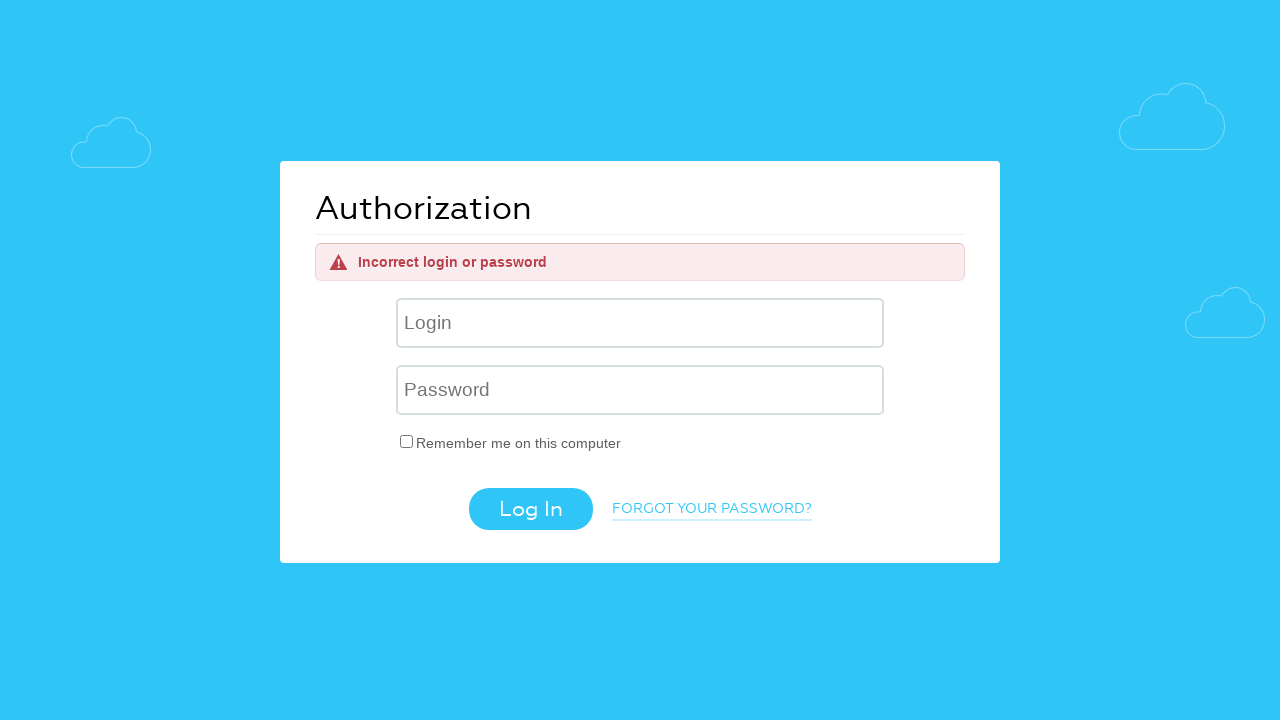

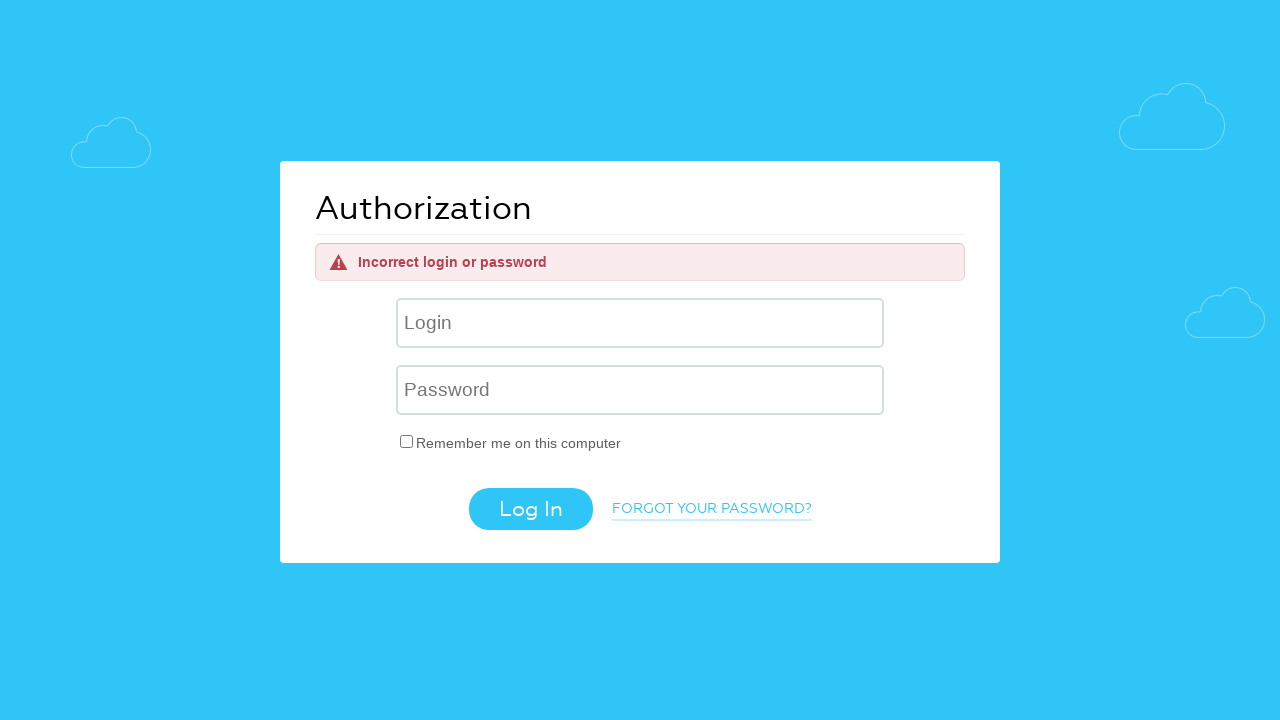